Tests keyboard key press functionality by sending a space key to a specific element and verifying the result text displays the correct key pressed.

Starting URL: http://the-internet.herokuapp.com/key_presses

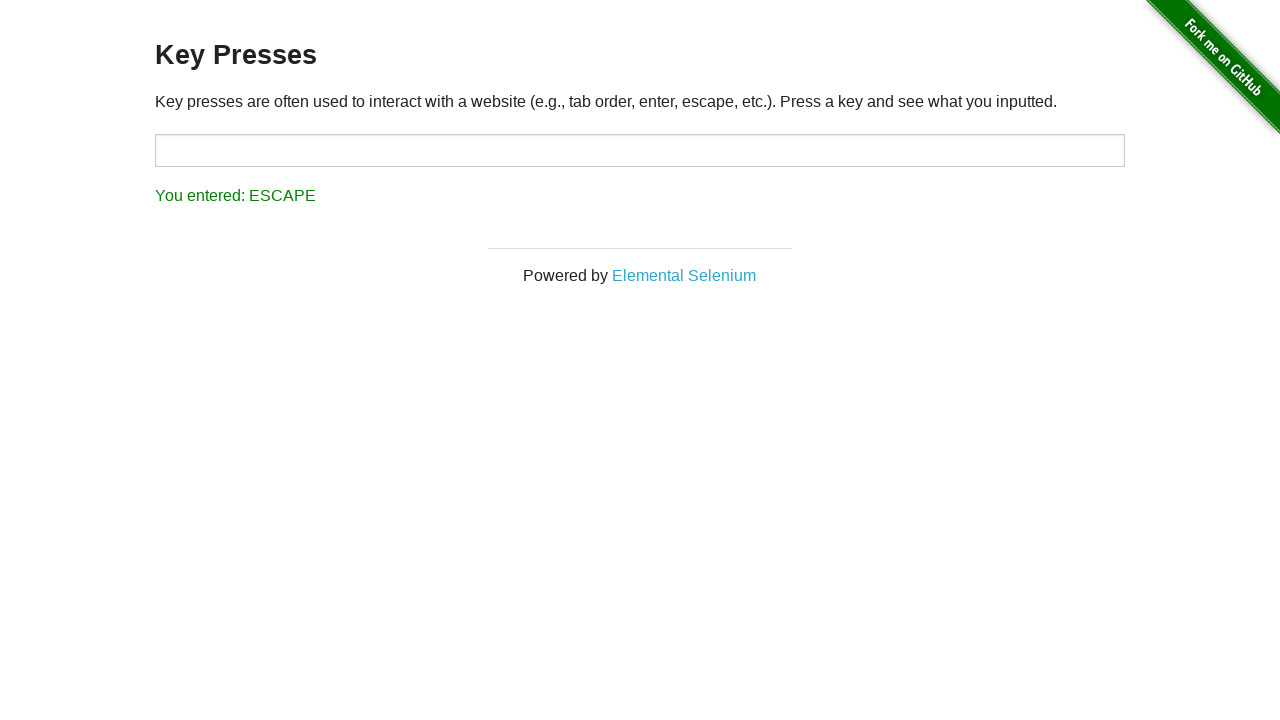

Pressed Space key on target element on #target
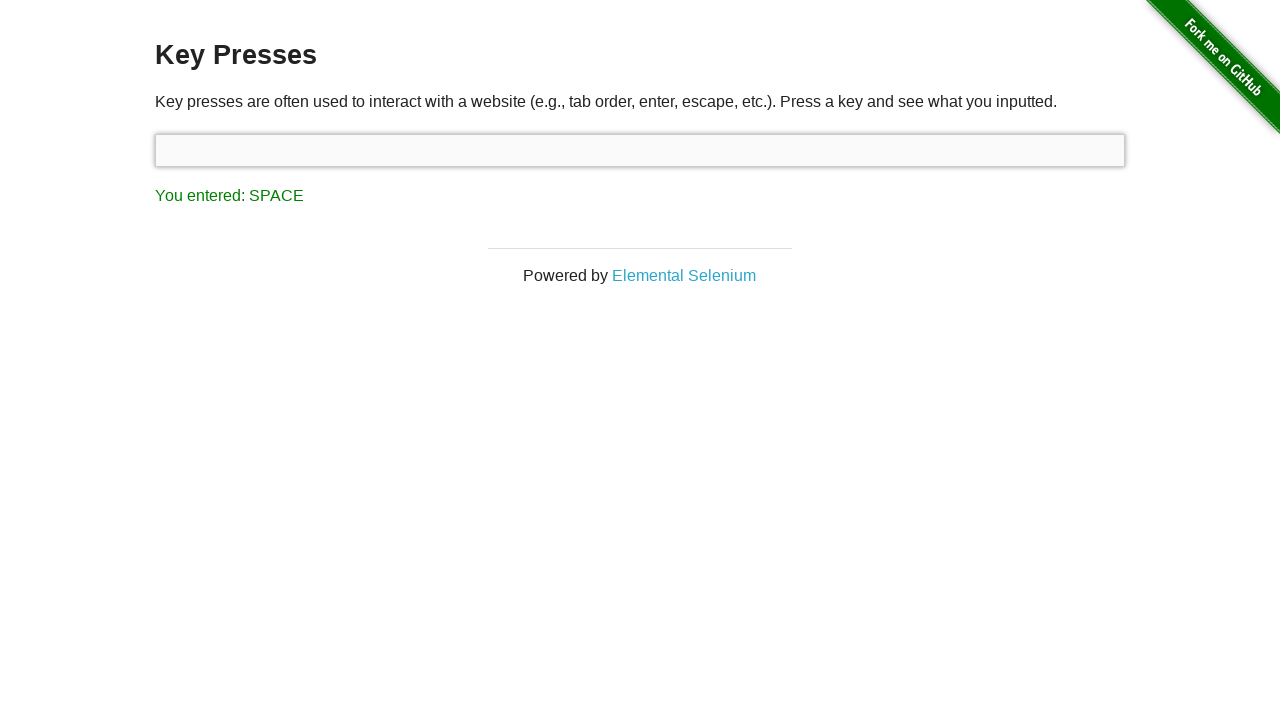

Result element loaded after key press
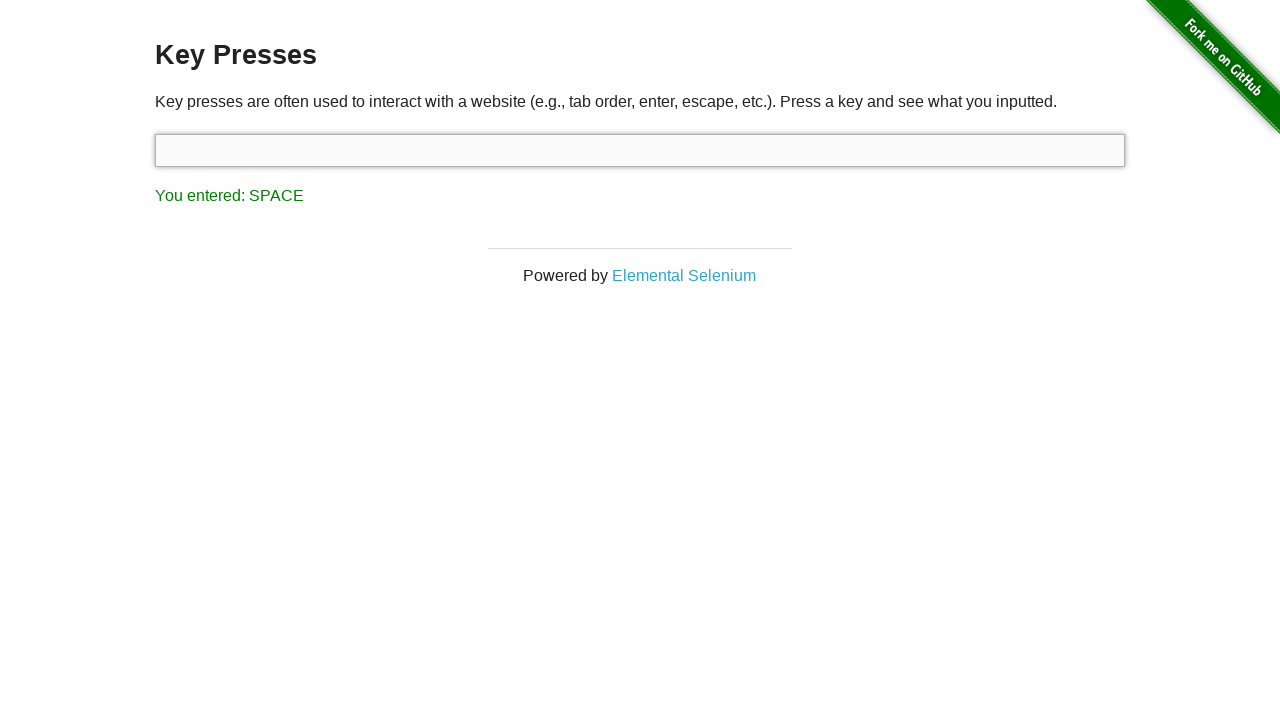

Retrieved result text content
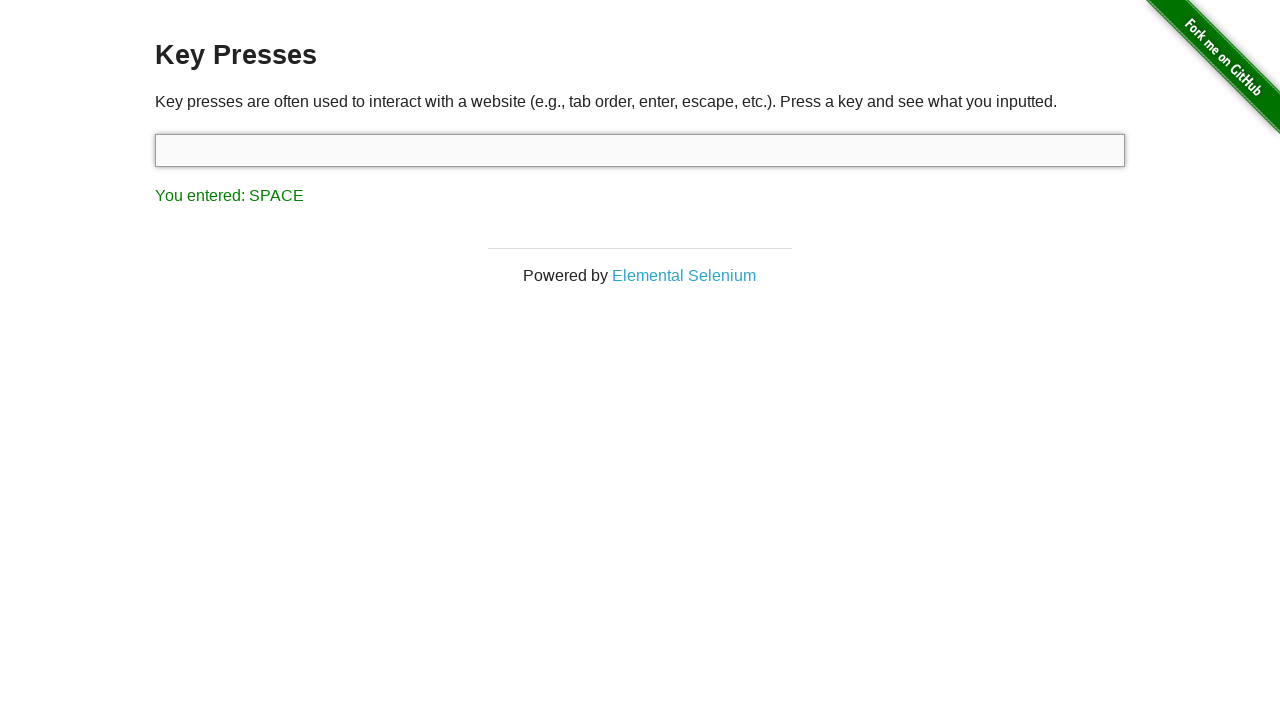

Verified result text displays 'You entered: SPACE'
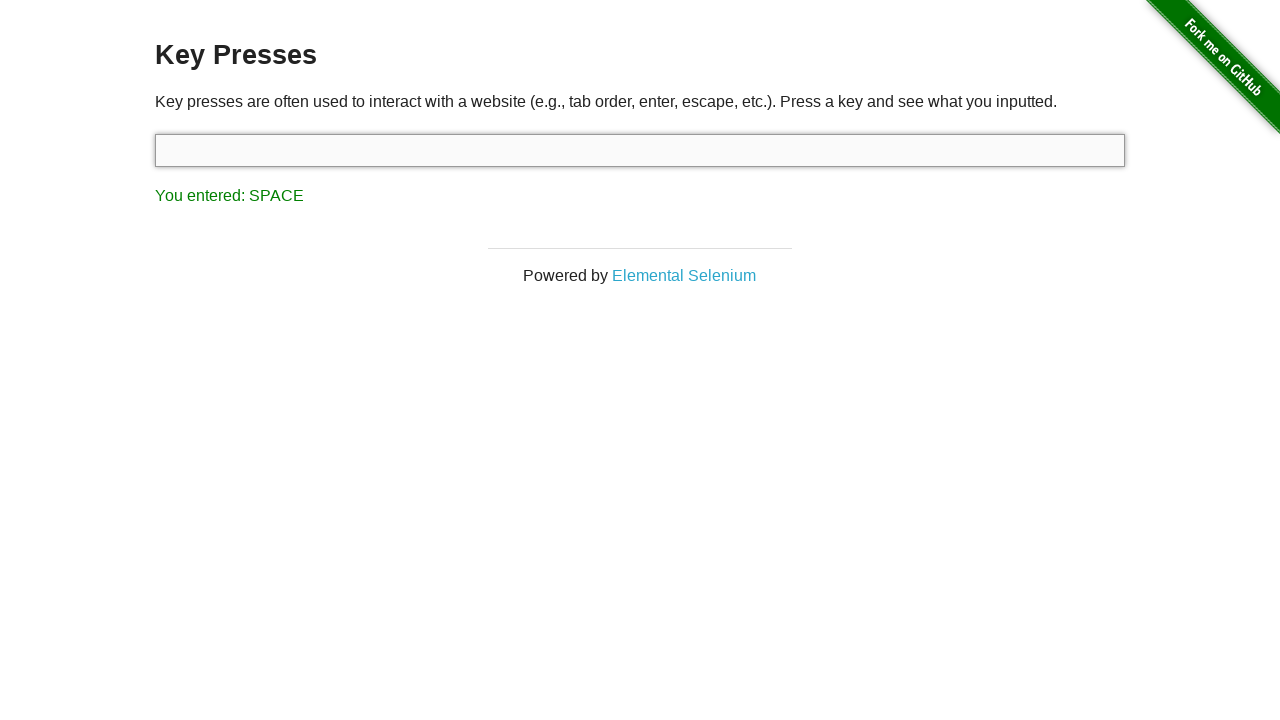

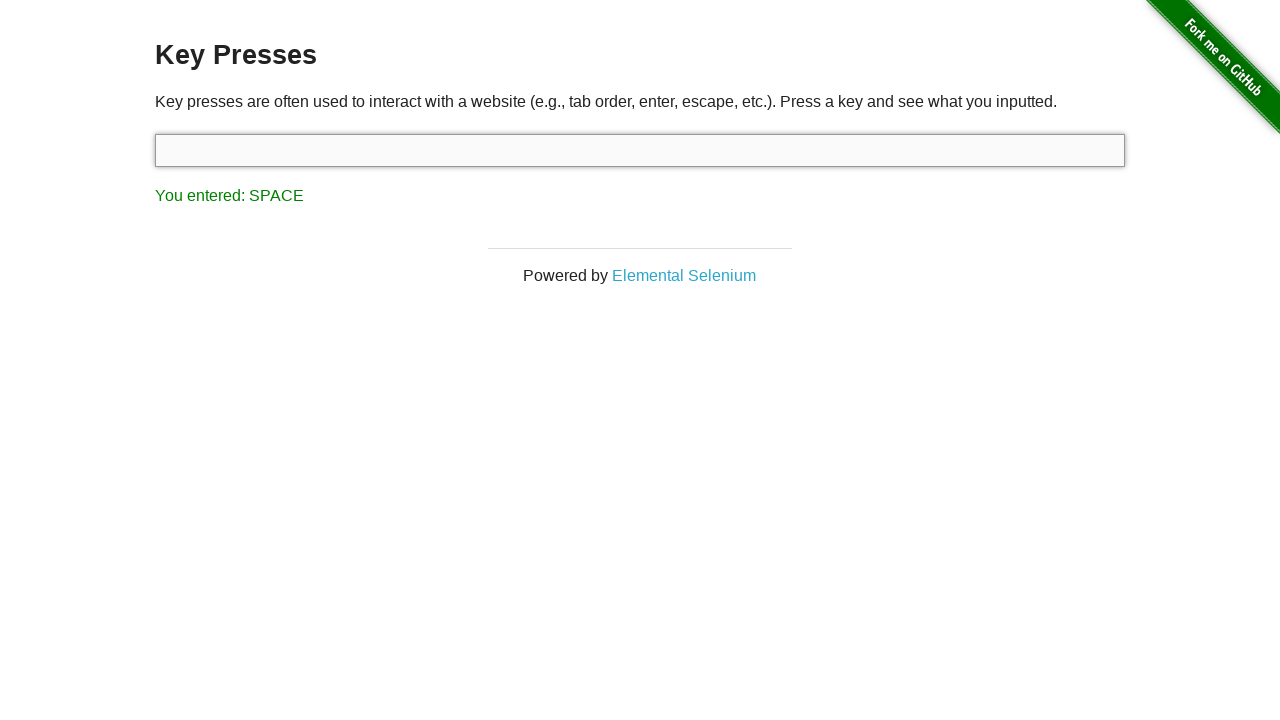